Tests that edits are cancelled when pressing Escape key

Starting URL: https://demo.playwright.dev/todomvc

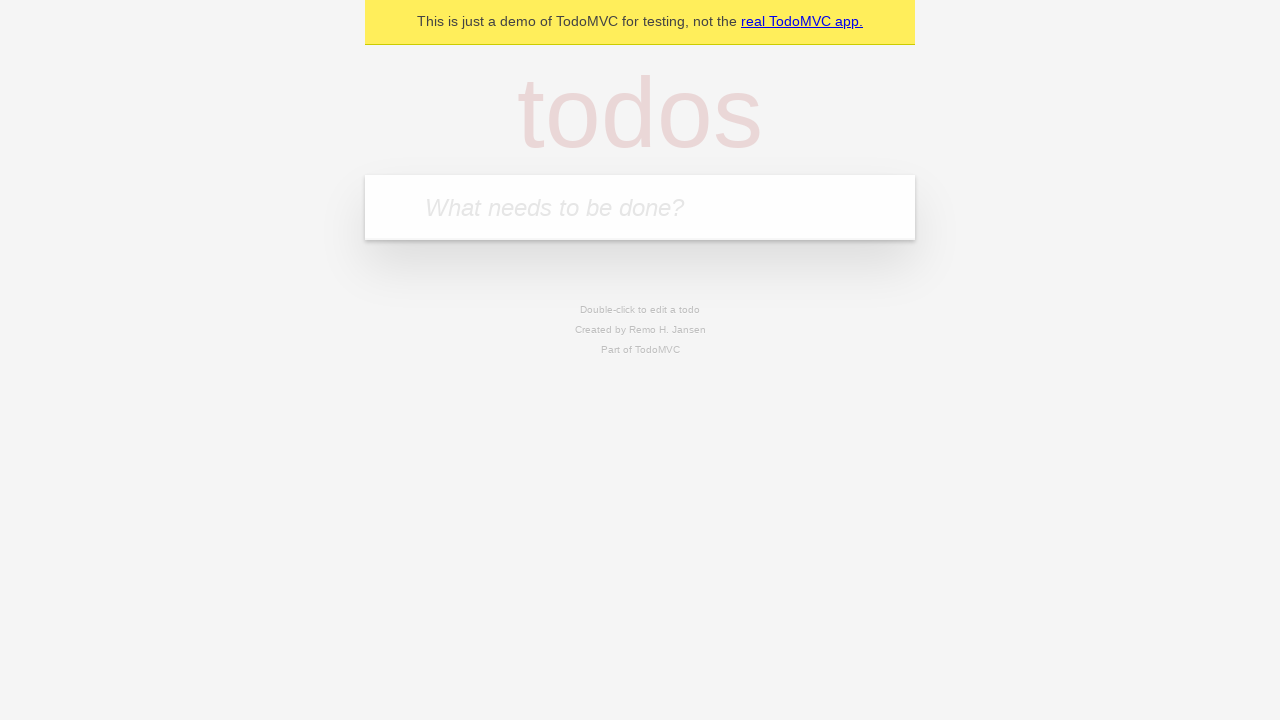

Filled todo input with 'buy some cheese' on internal:attr=[placeholder="What needs to be done?"i]
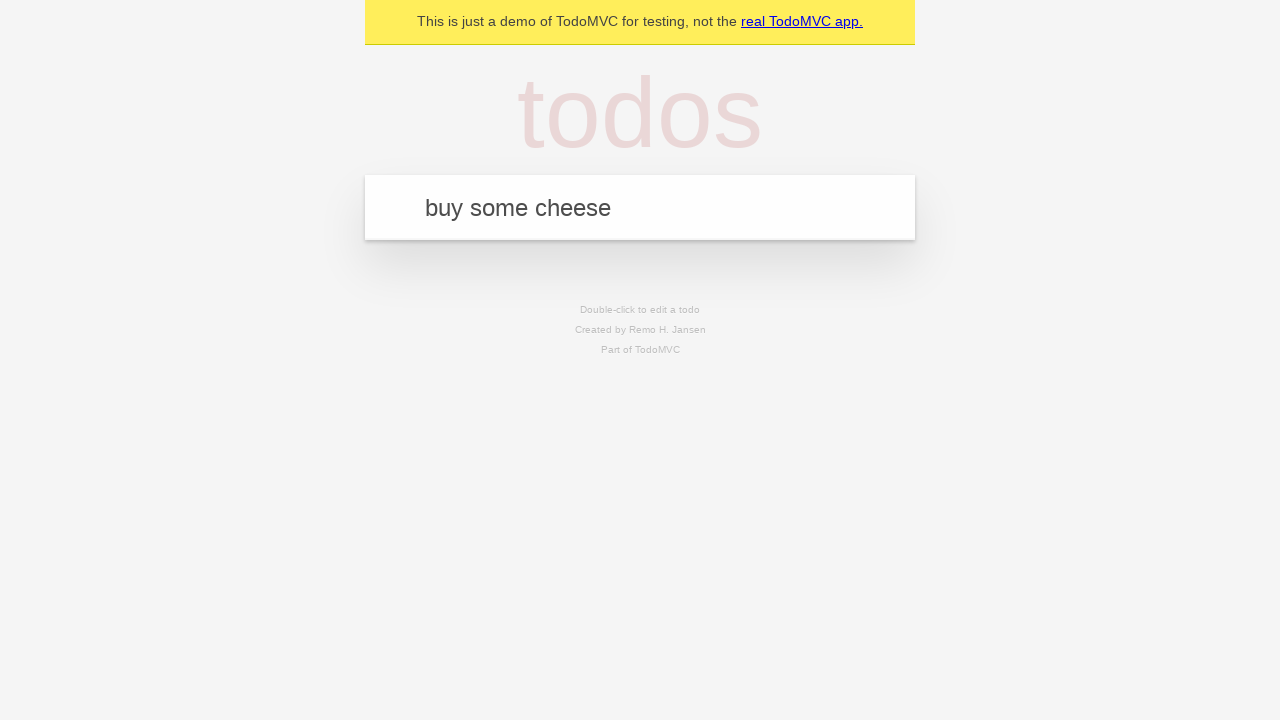

Pressed Enter to create first todo on internal:attr=[placeholder="What needs to be done?"i]
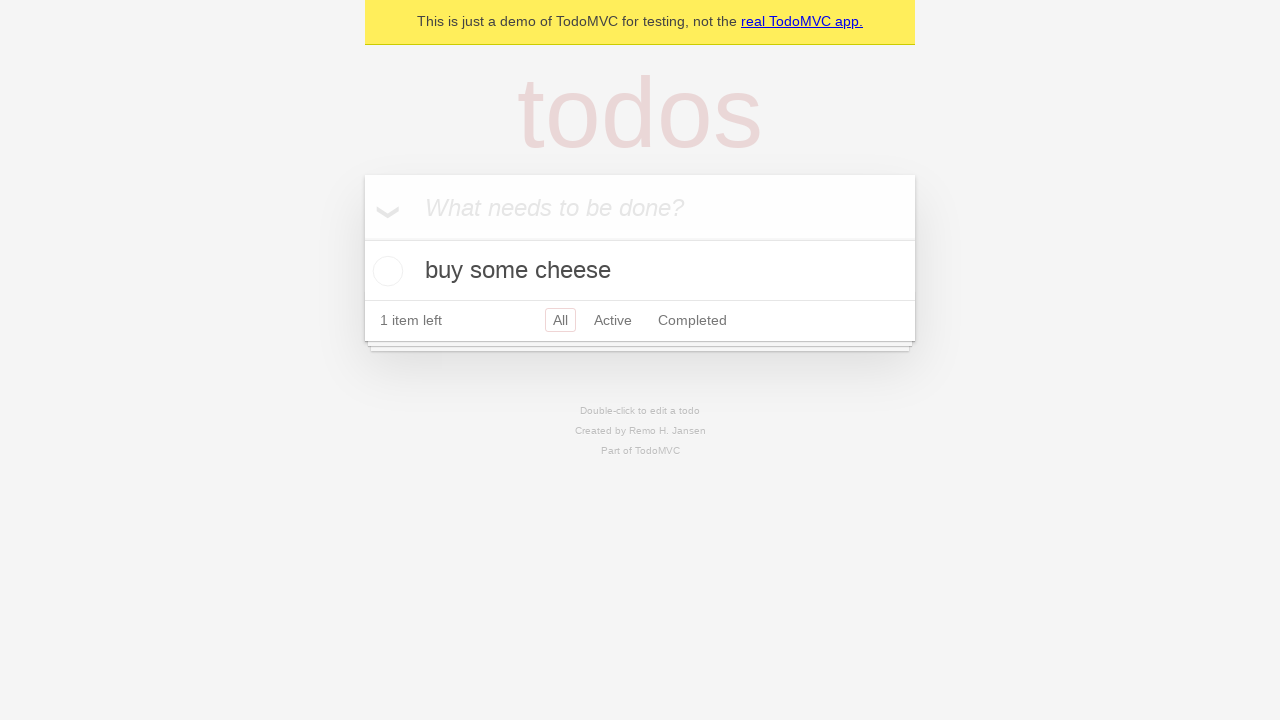

Filled todo input with 'feed the cat' on internal:attr=[placeholder="What needs to be done?"i]
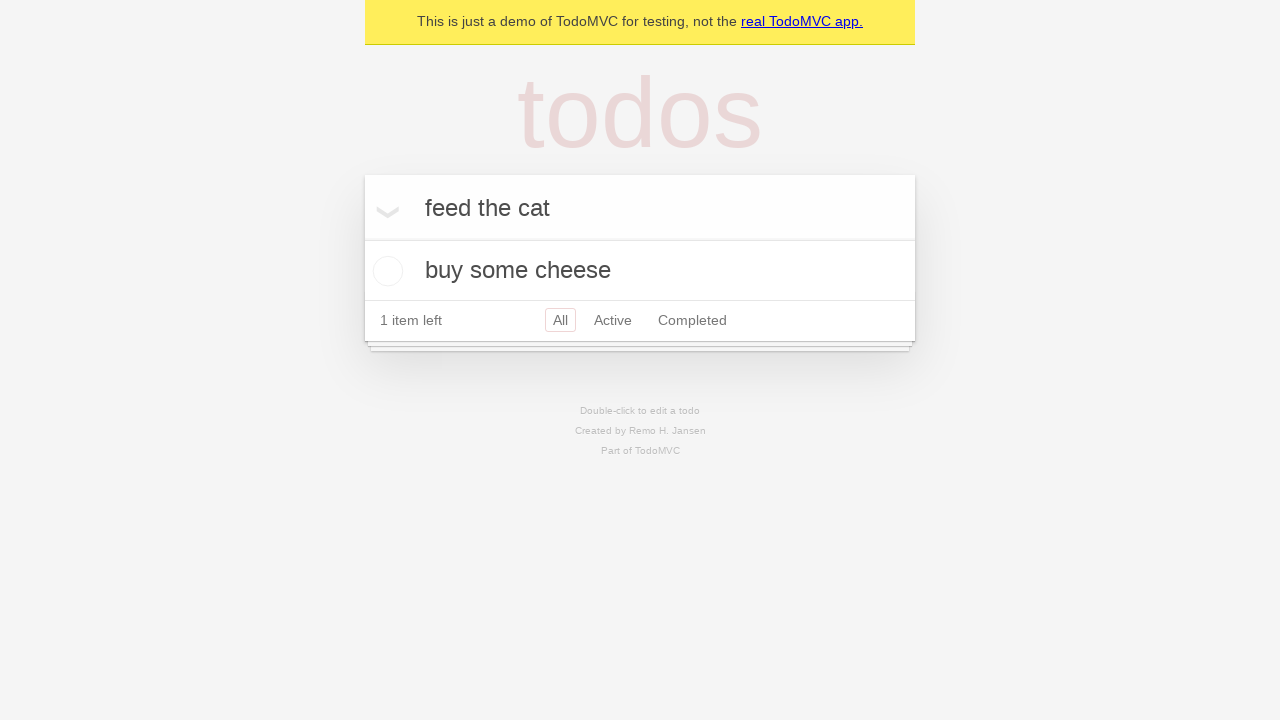

Pressed Enter to create second todo on internal:attr=[placeholder="What needs to be done?"i]
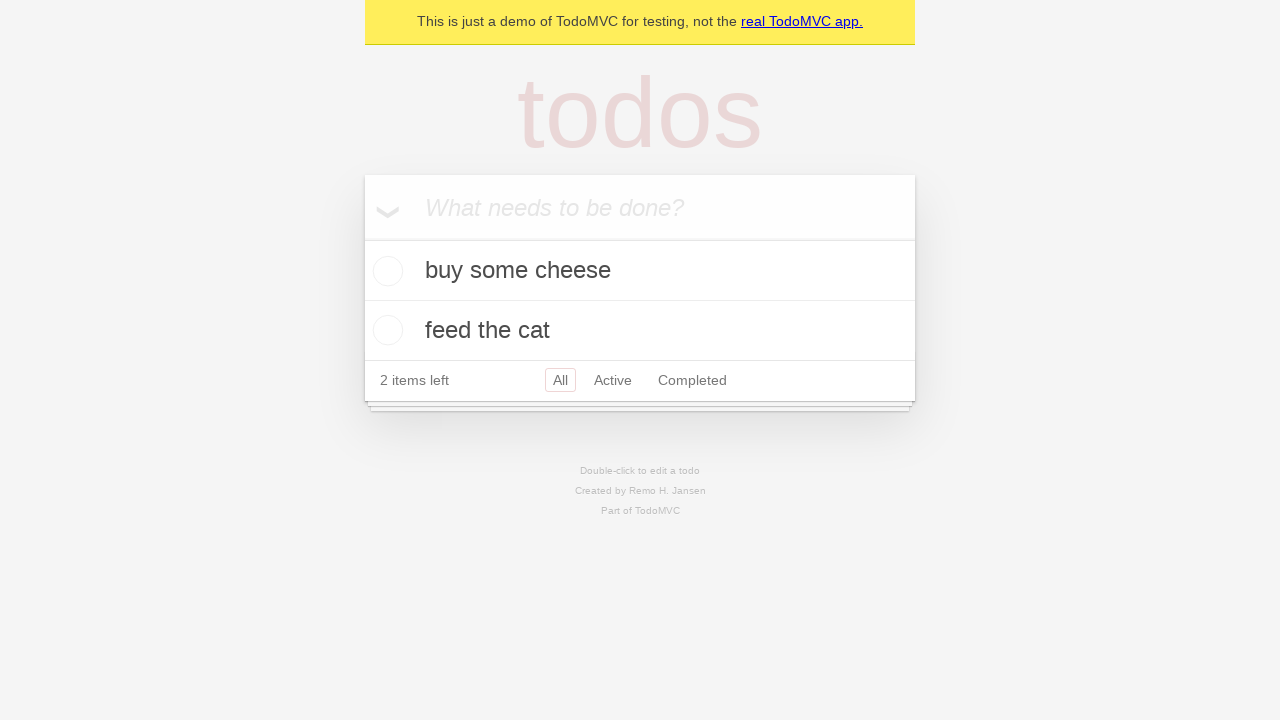

Filled todo input with 'book a doctors appointment' on internal:attr=[placeholder="What needs to be done?"i]
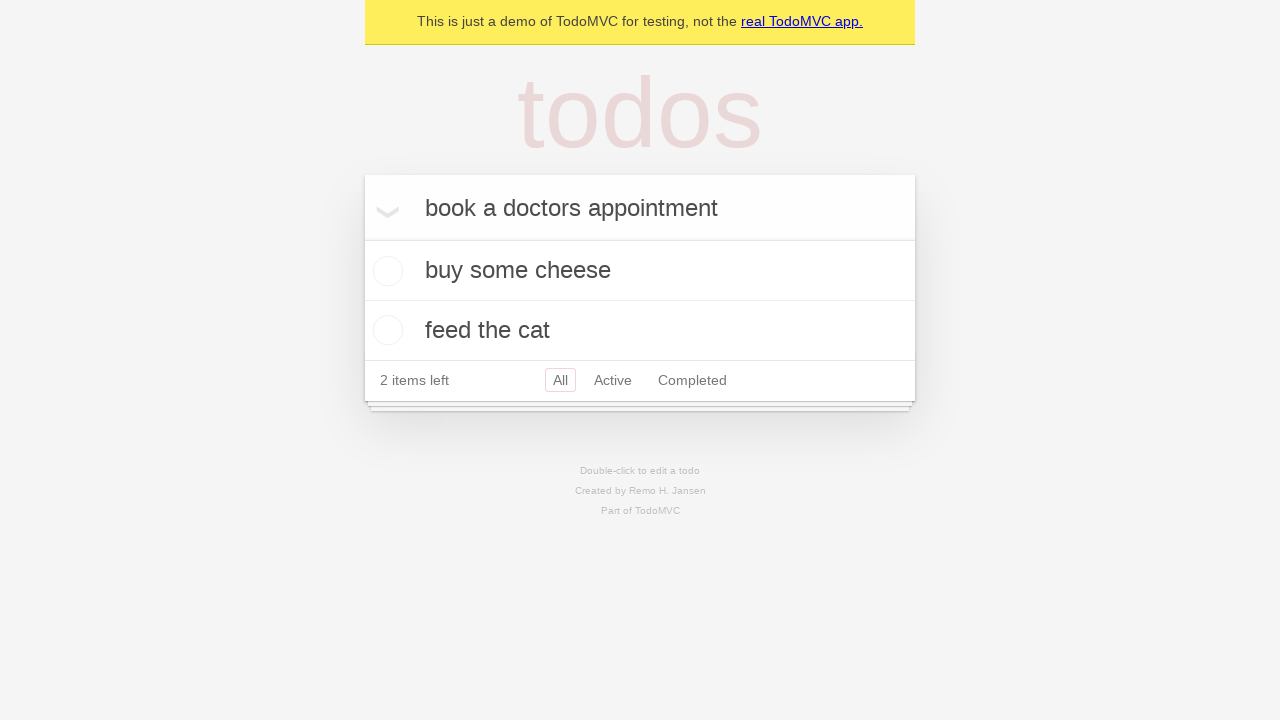

Pressed Enter to create third todo on internal:attr=[placeholder="What needs to be done?"i]
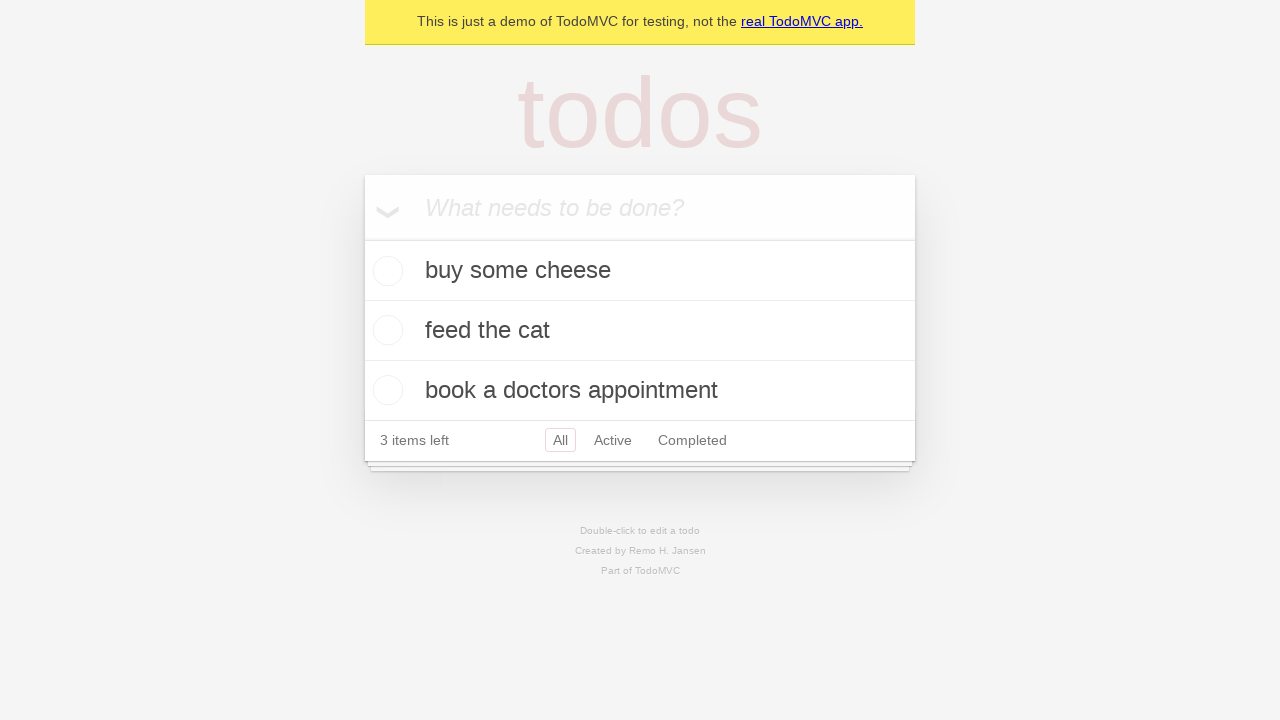

Double-clicked second todo item to enter edit mode at (640, 331) on internal:testid=[data-testid="todo-item"s] >> nth=1
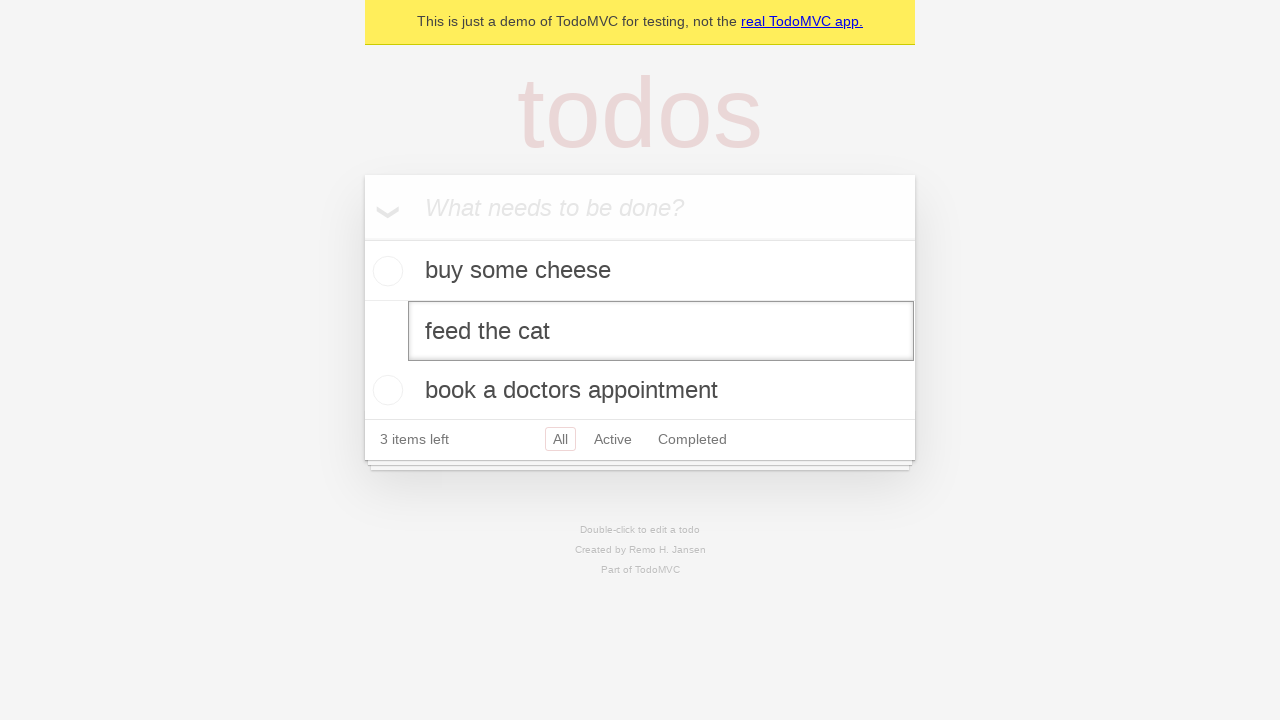

Filled edit textbox with 'buy some sausages' on internal:testid=[data-testid="todo-item"s] >> nth=1 >> internal:role=textbox[nam
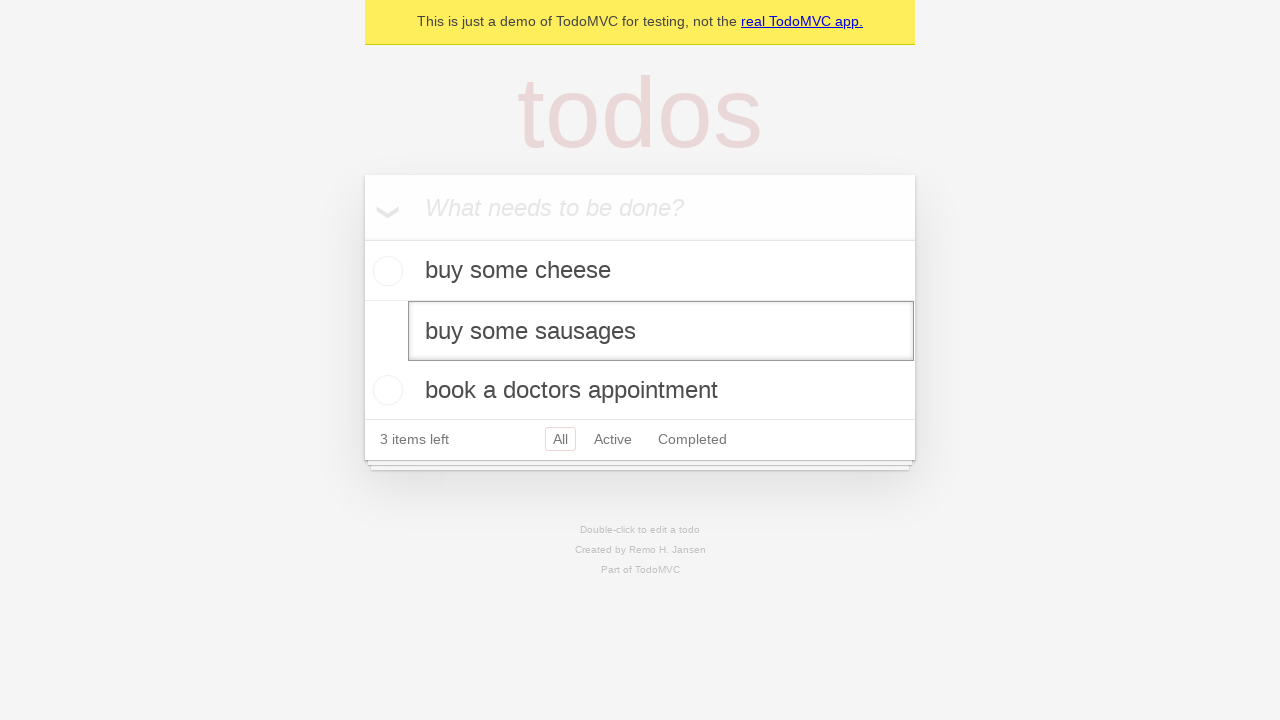

Pressed Escape key to cancel todo edit on internal:testid=[data-testid="todo-item"s] >> nth=1 >> internal:role=textbox[nam
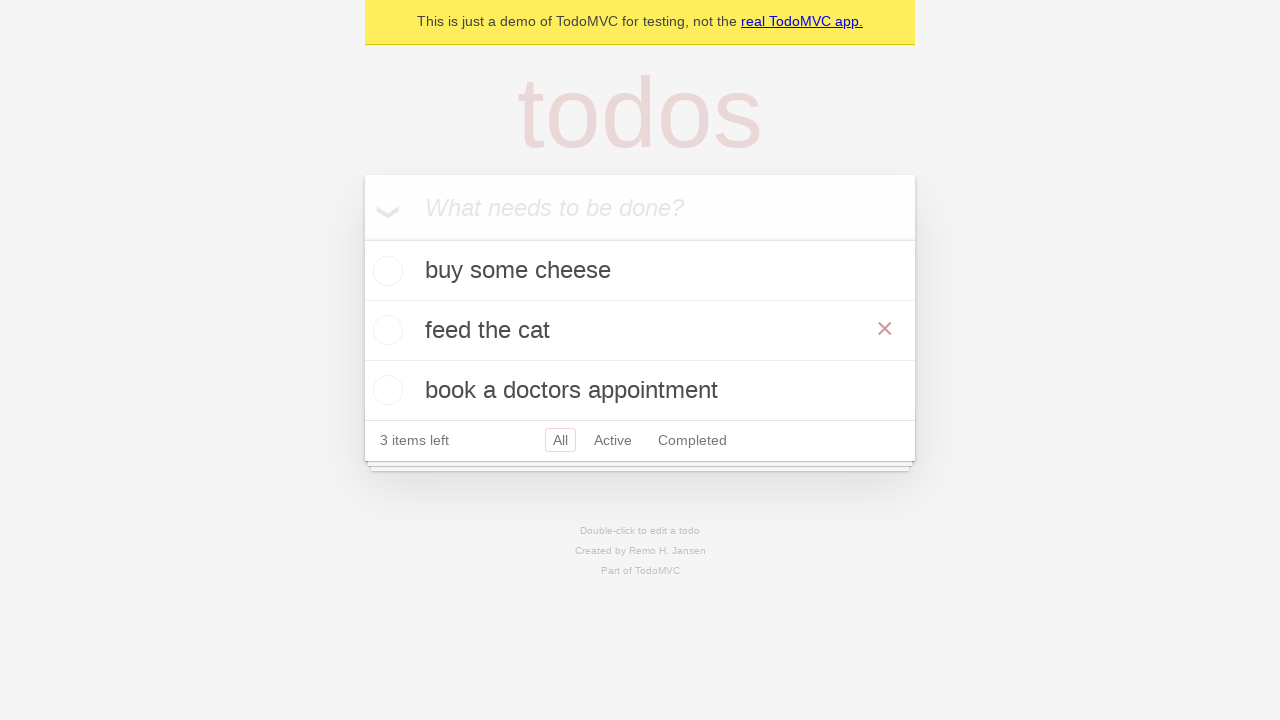

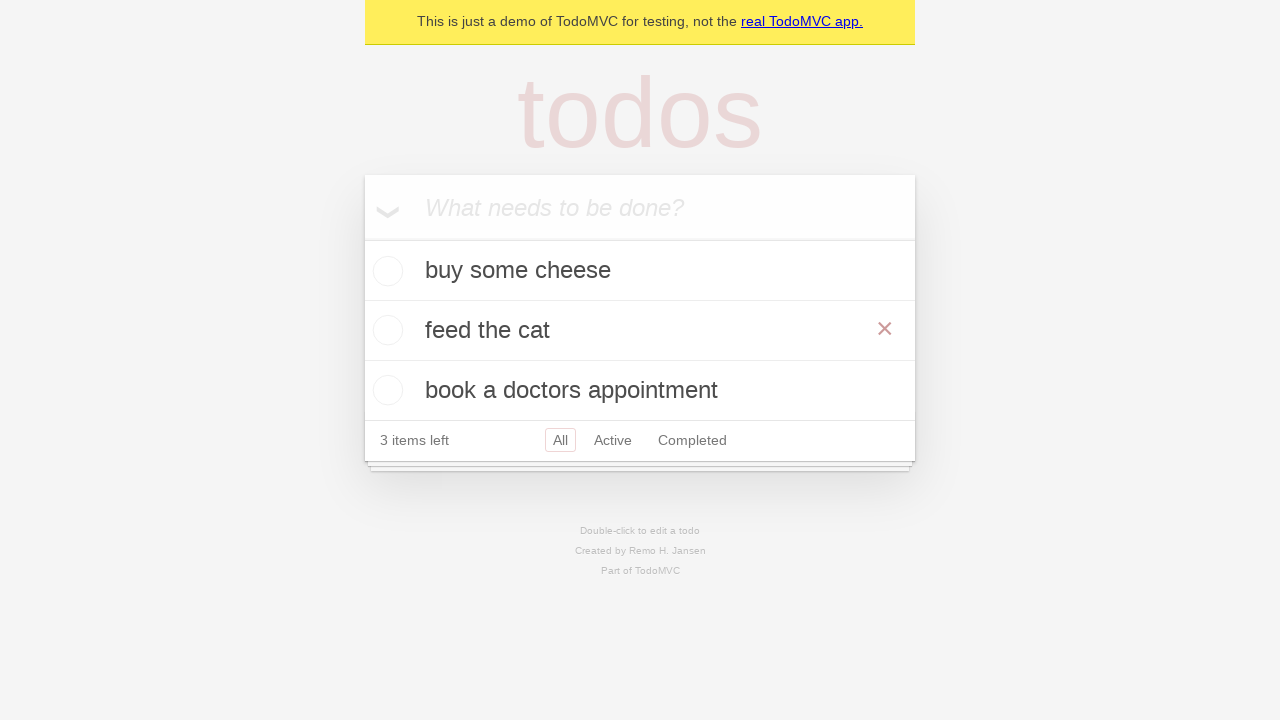